Navigates to WebdriverIO homepage, clicks the API link, and verifies the heading text

Starting URL: https://webdriver.io

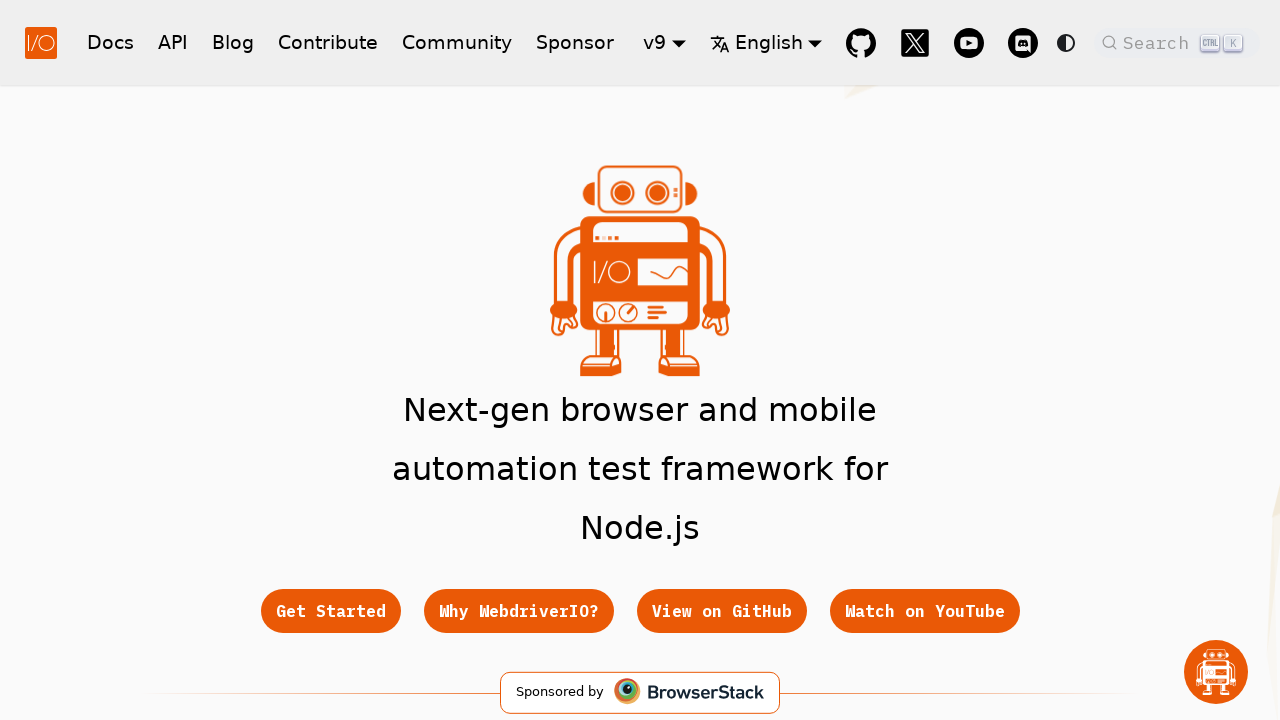

Navigated to WebdriverIO homepage
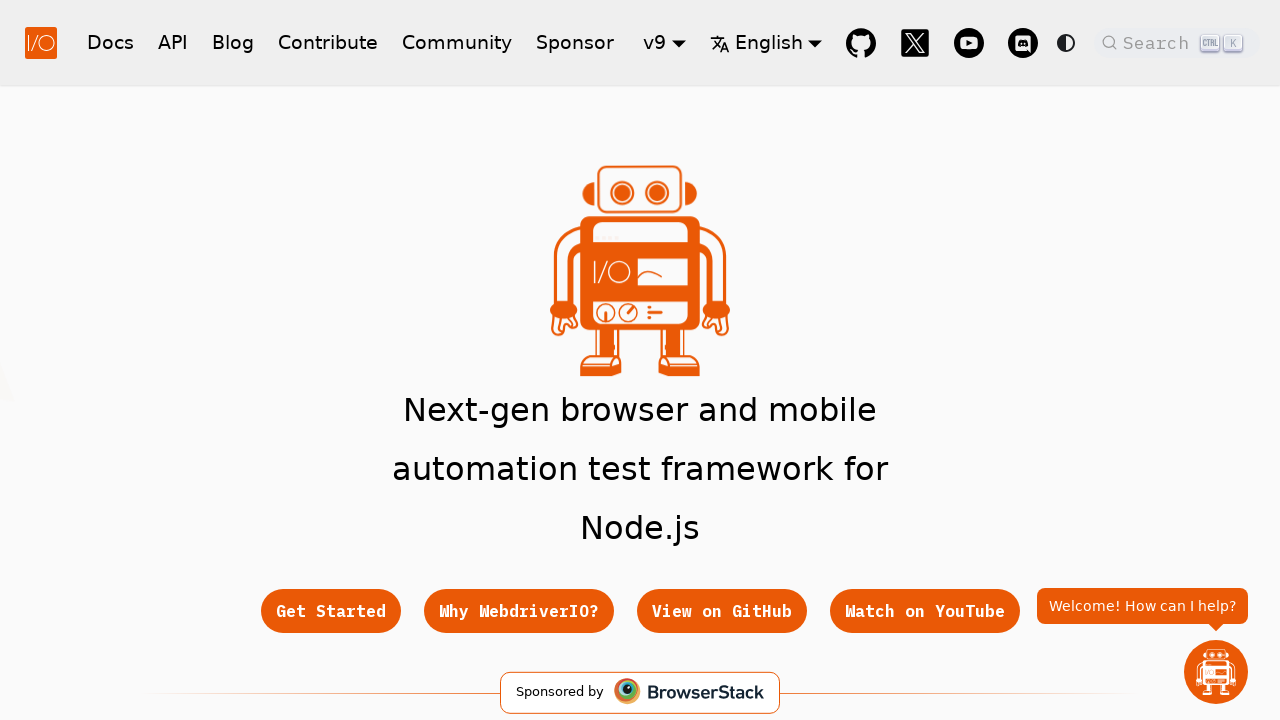

Clicked API link in navigation at (173, 42) on xpath=//a[text()="API"]
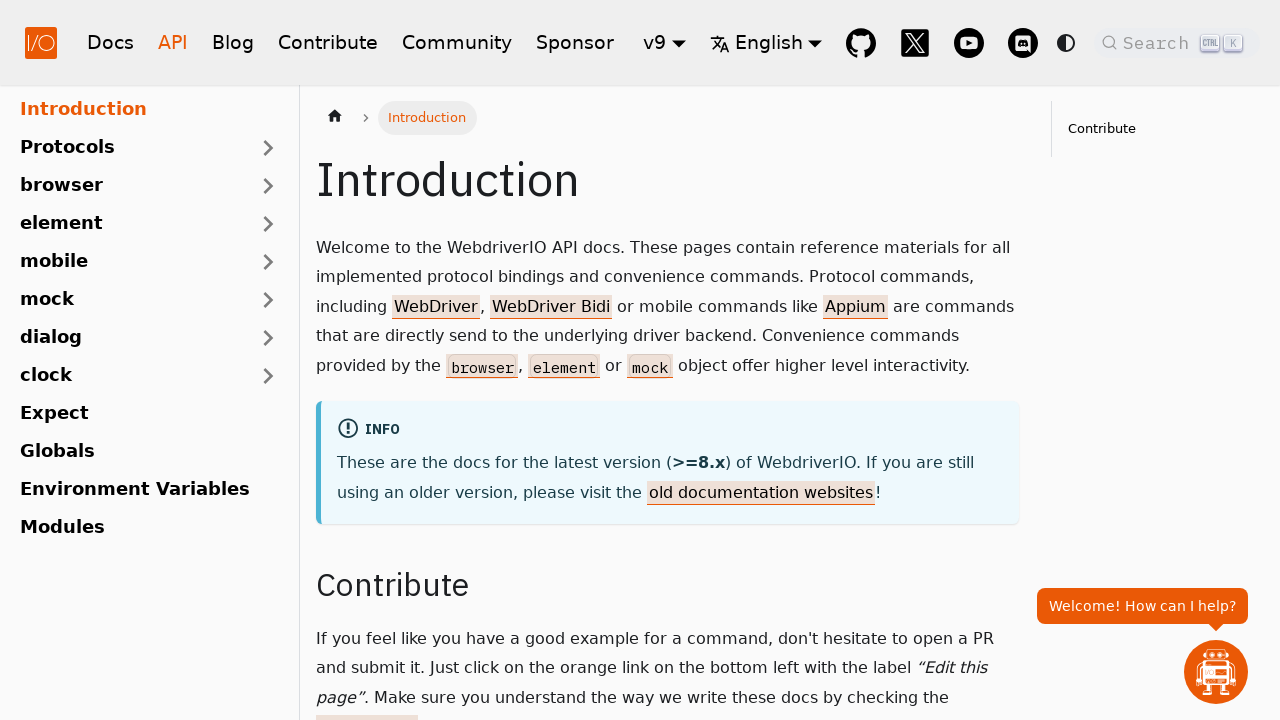

H1 heading loaded on API page
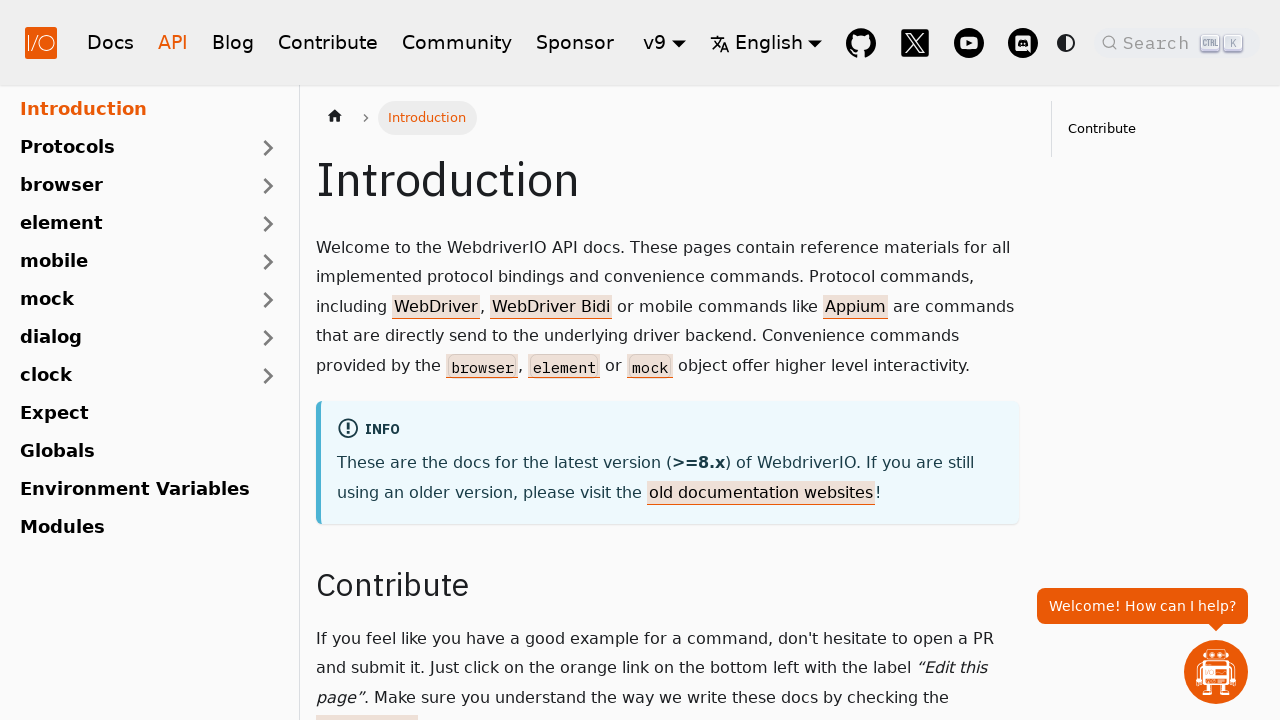

Retrieved heading text: 'Introduction'
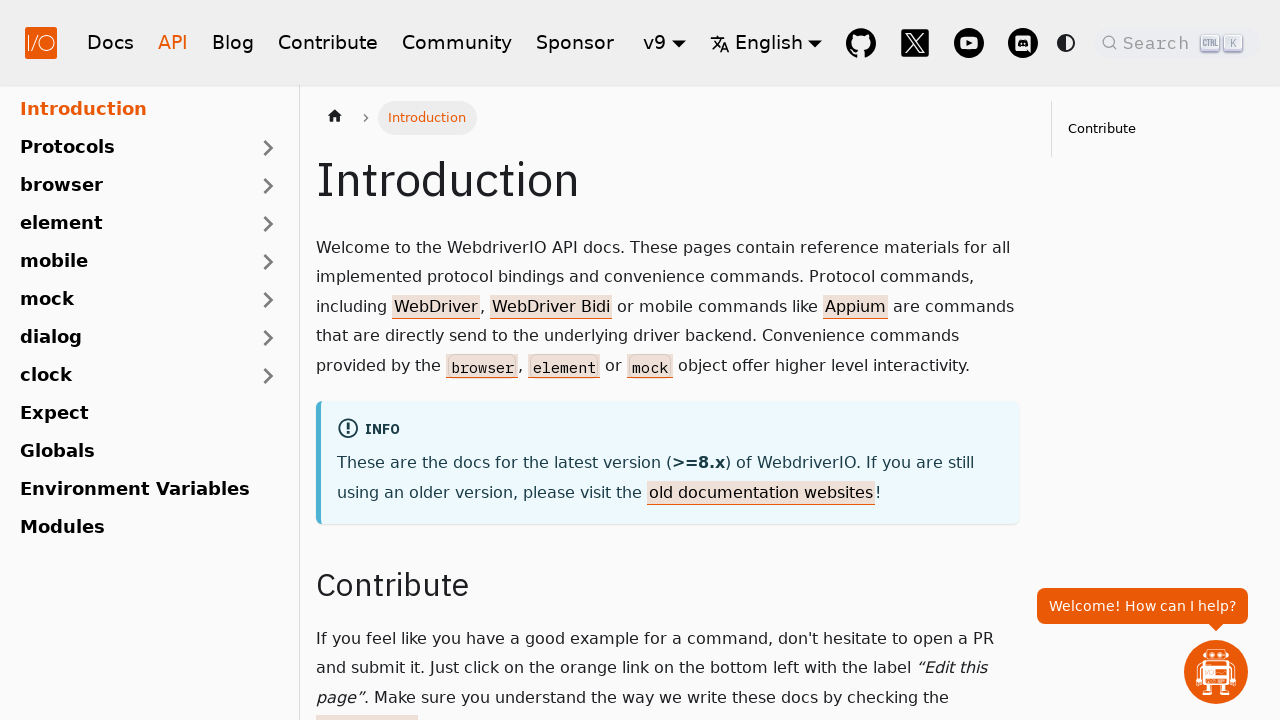

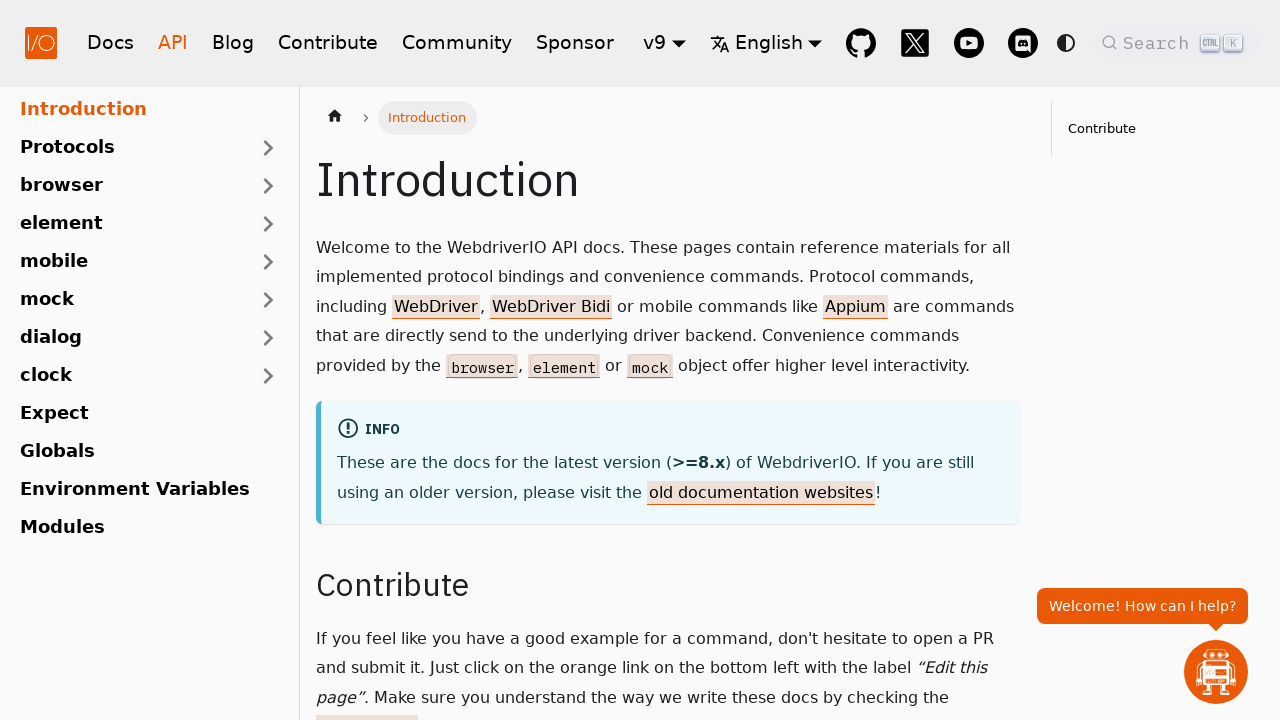